Tests user registration form by filling in first name, last name, and email fields, then submitting the form and verifying the success message

Starting URL: http://suninjuly.github.io/registration1.html

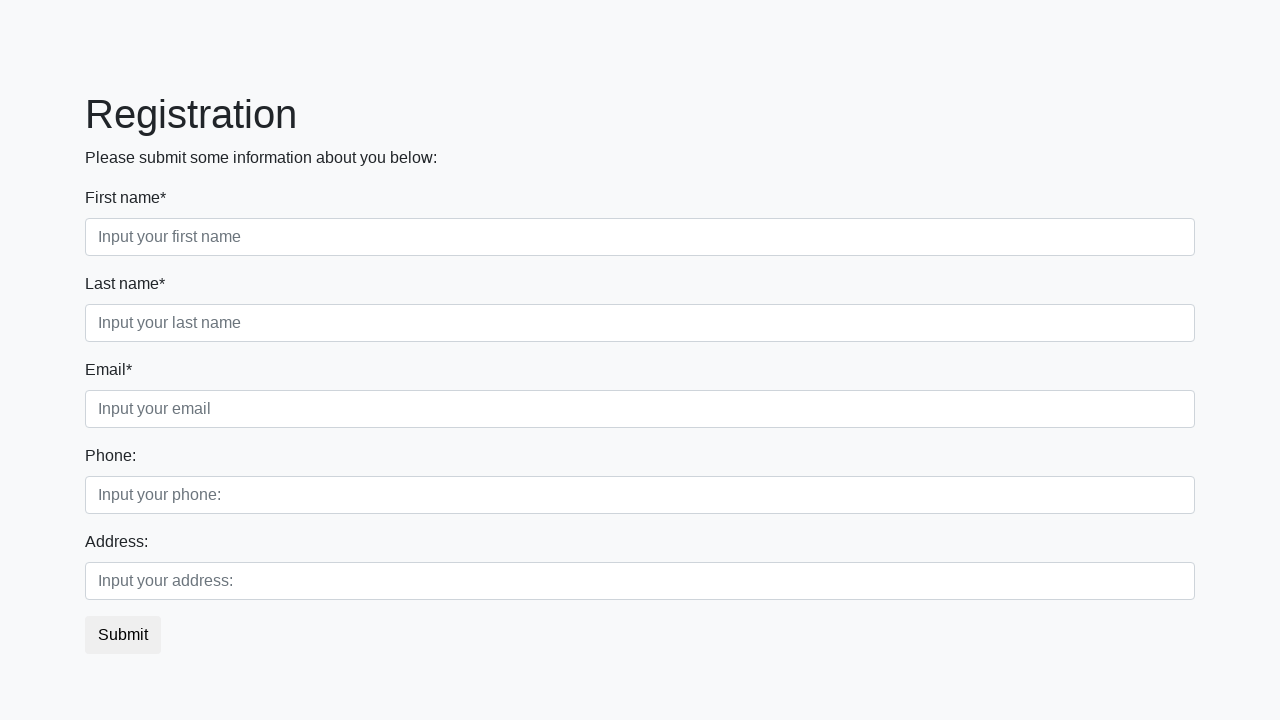

Cleared first name field on .first_block .first_class .first
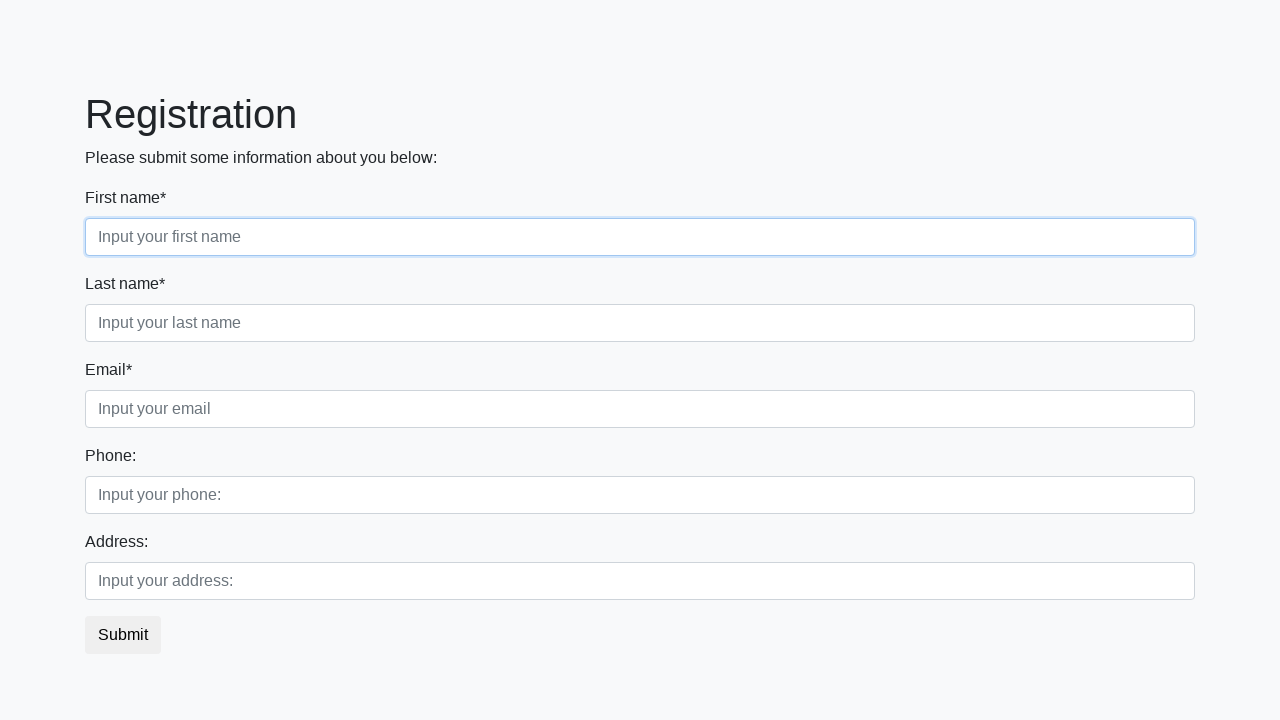

Filled first name field with 'Anastasia' on .first_block .first_class .first
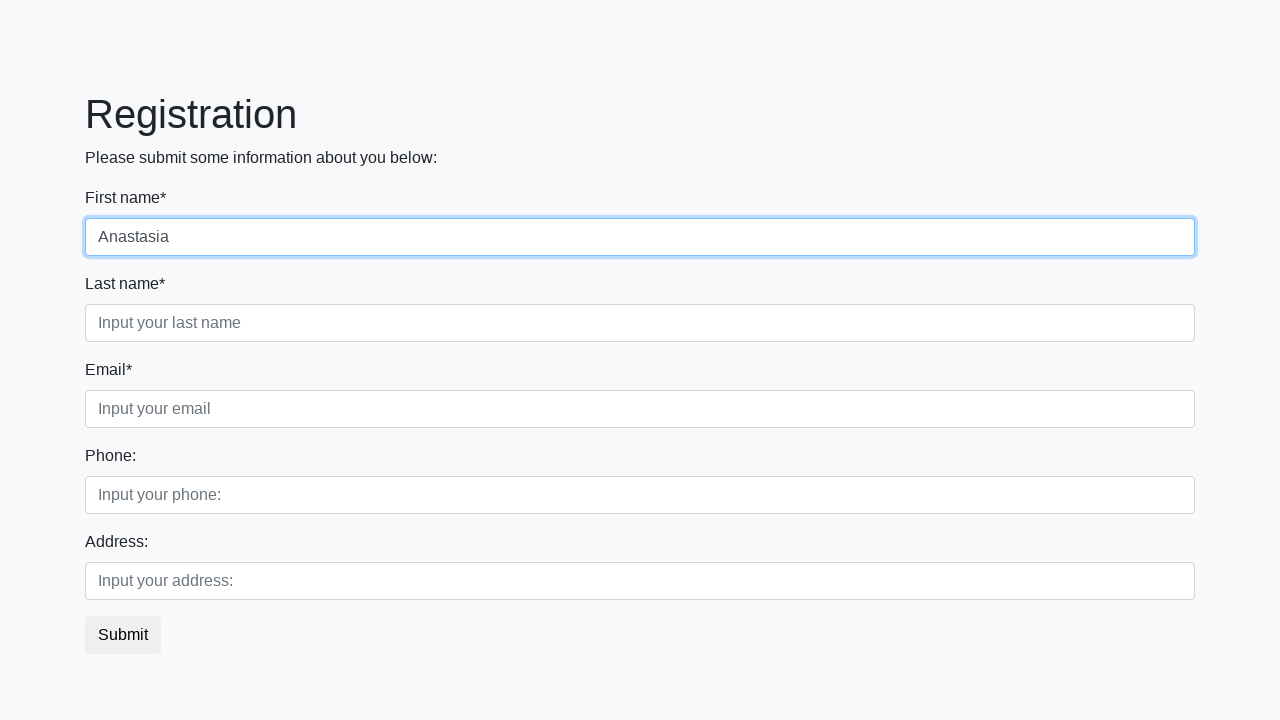

Cleared last name field on .first_block .second_class .second
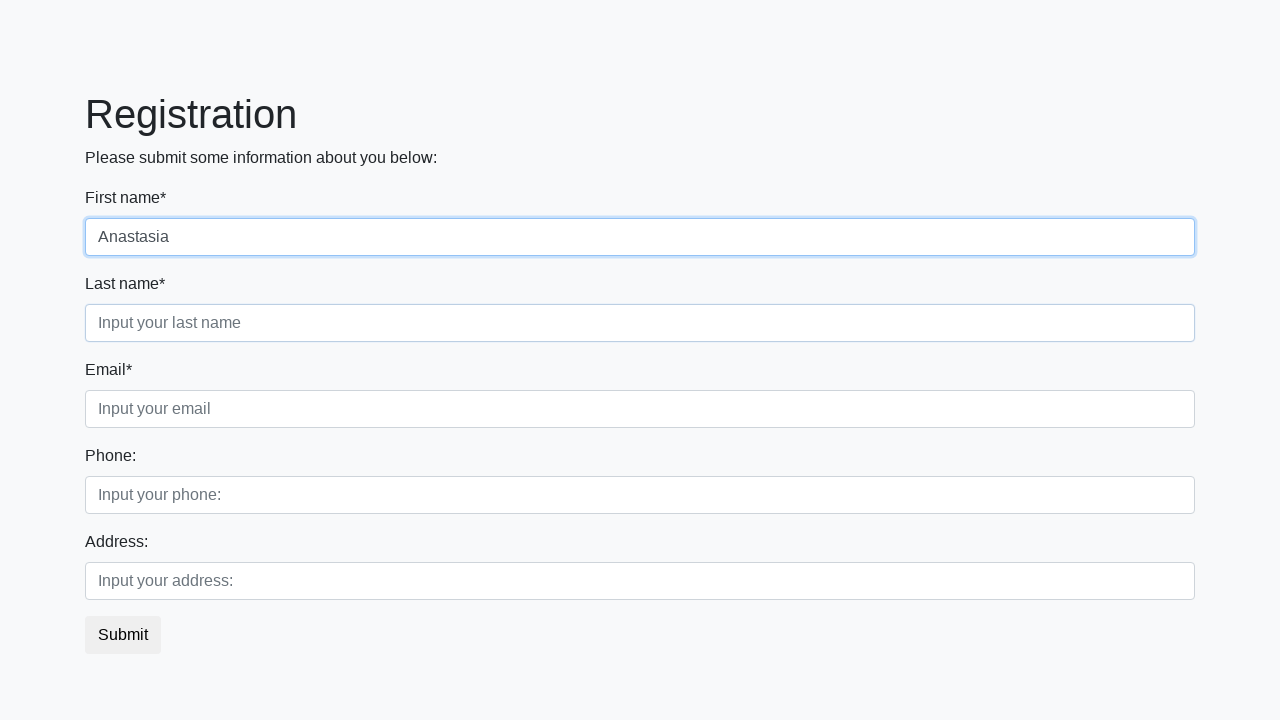

Filled last name field with 'S' on .first_block .second_class .second
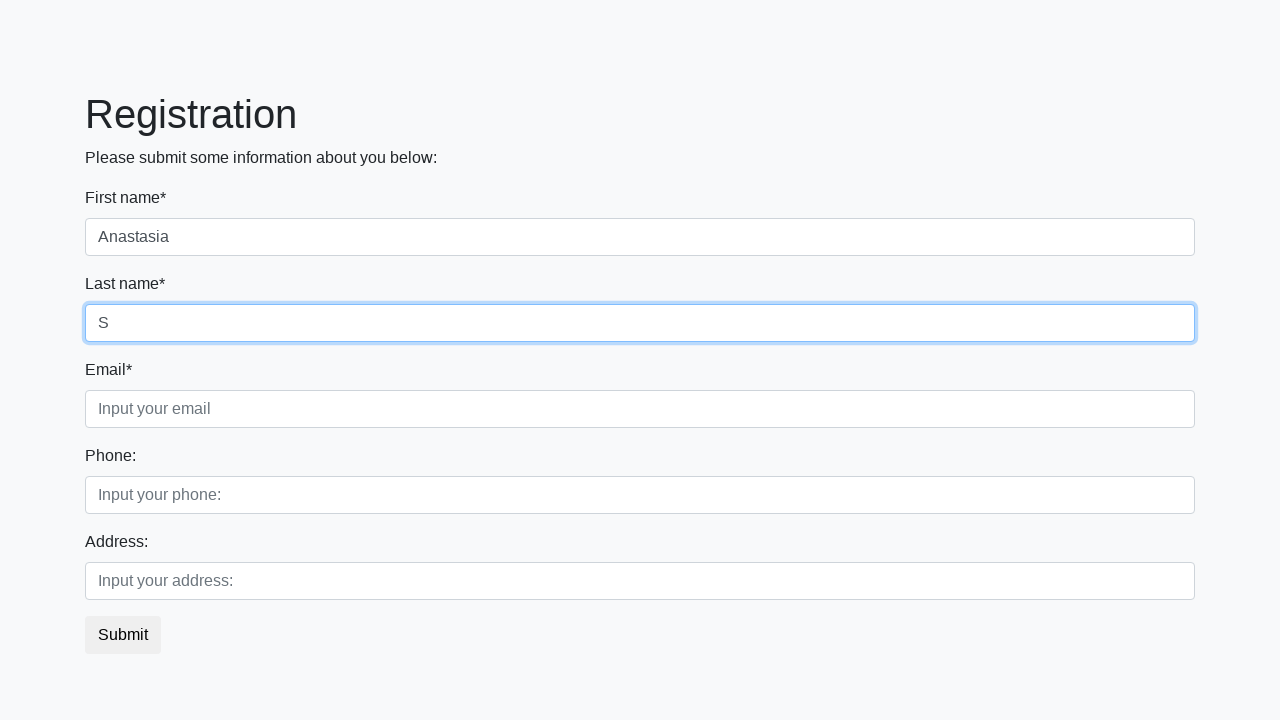

Cleared email field on .first_block .third_class .third
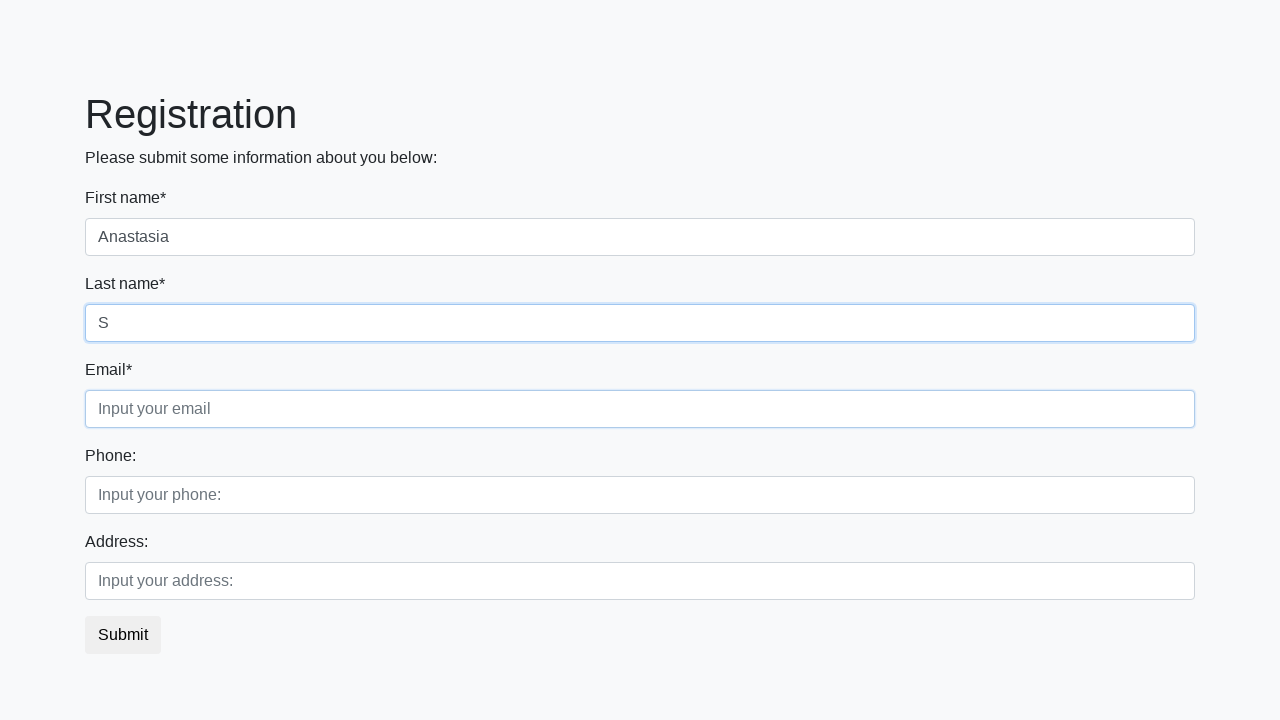

Filled email field with 'testuser2024@example.com' on .first_block .third_class .third
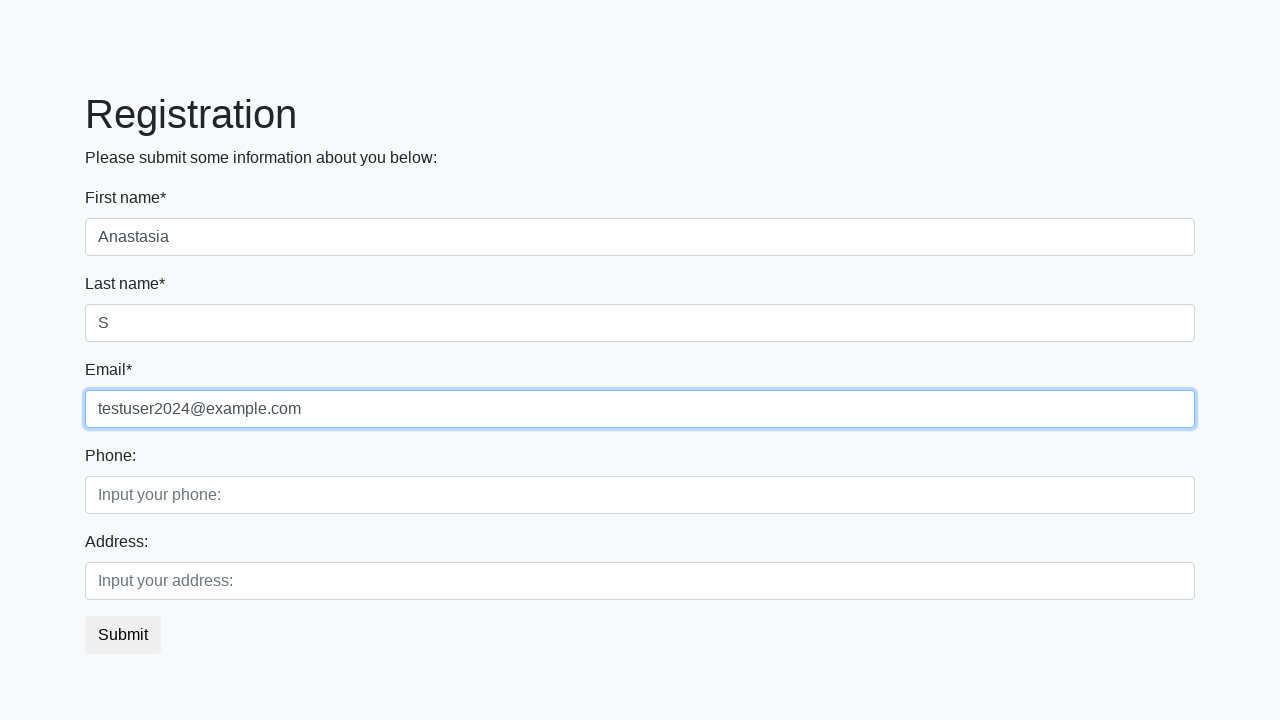

Clicked submit button to register at (123, 635) on button.btn
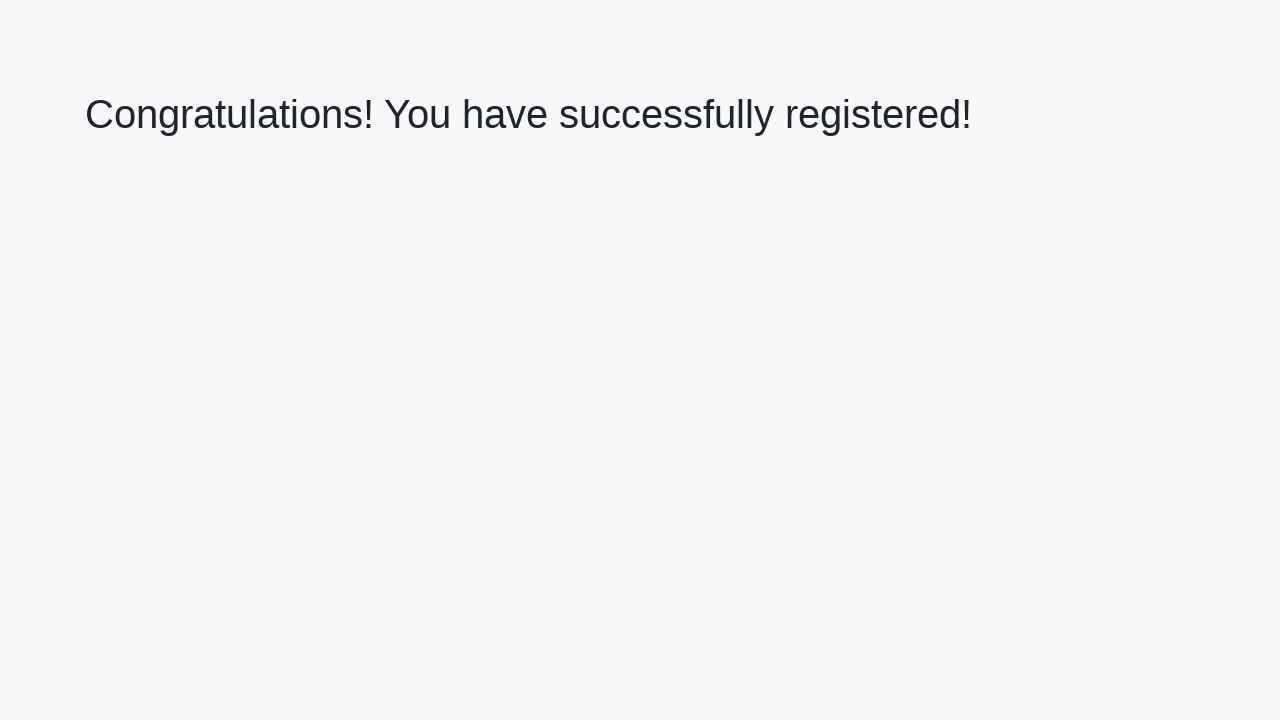

Welcome message appeared on page
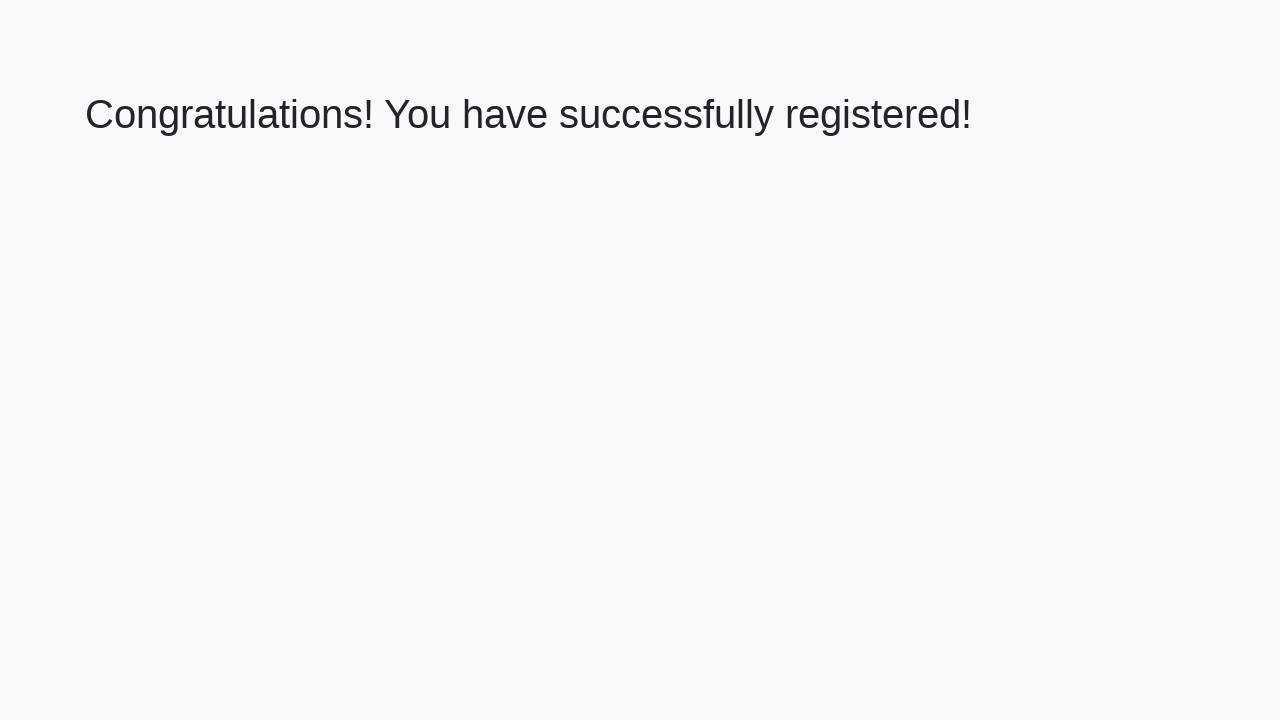

Verified success message: 'Congratulations! You have successfully registered!'
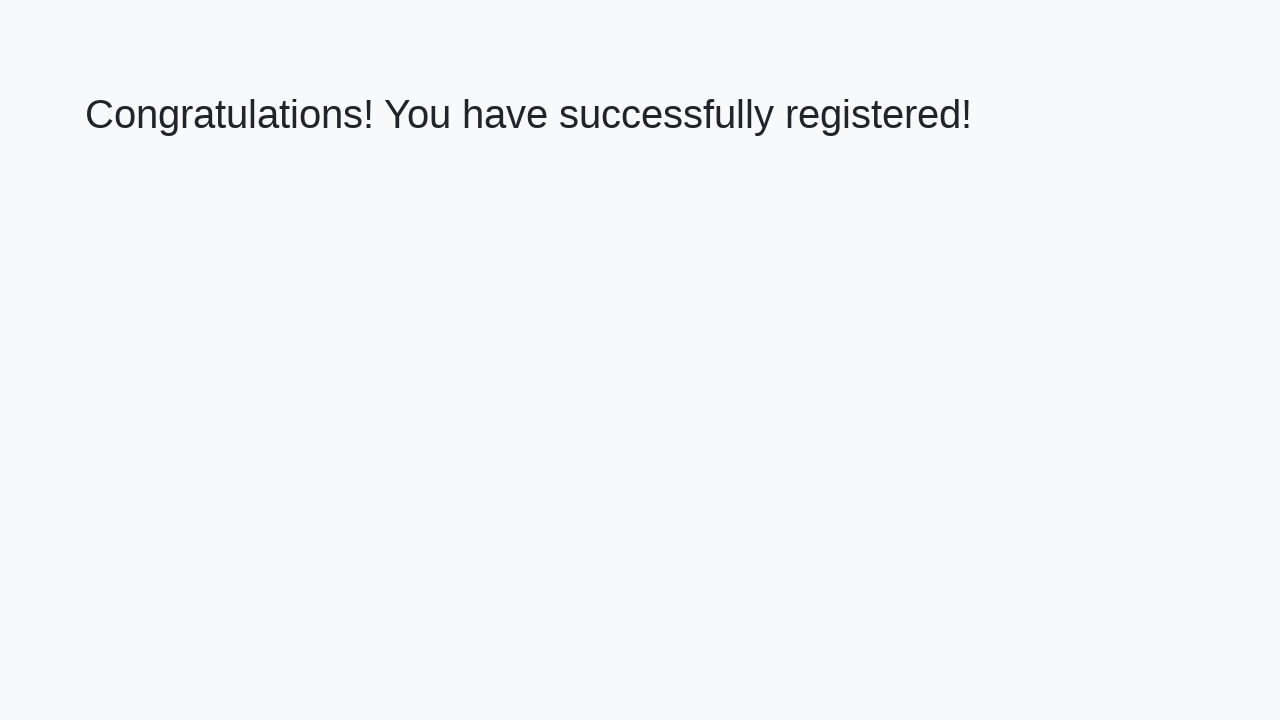

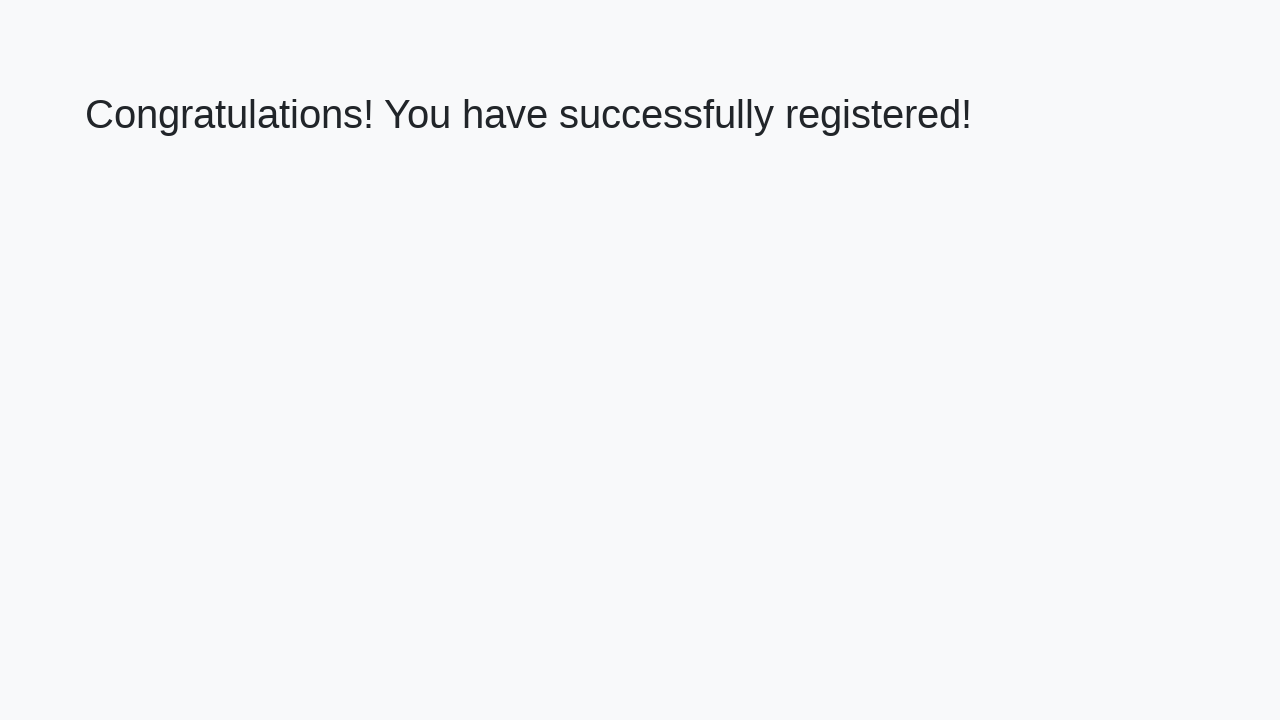